Tests various form controls including checkboxes, radio buttons, and dropdown passenger selection on a travel booking form

Starting URL: https://rahulshettyacademy.com/dropdownsPractise/

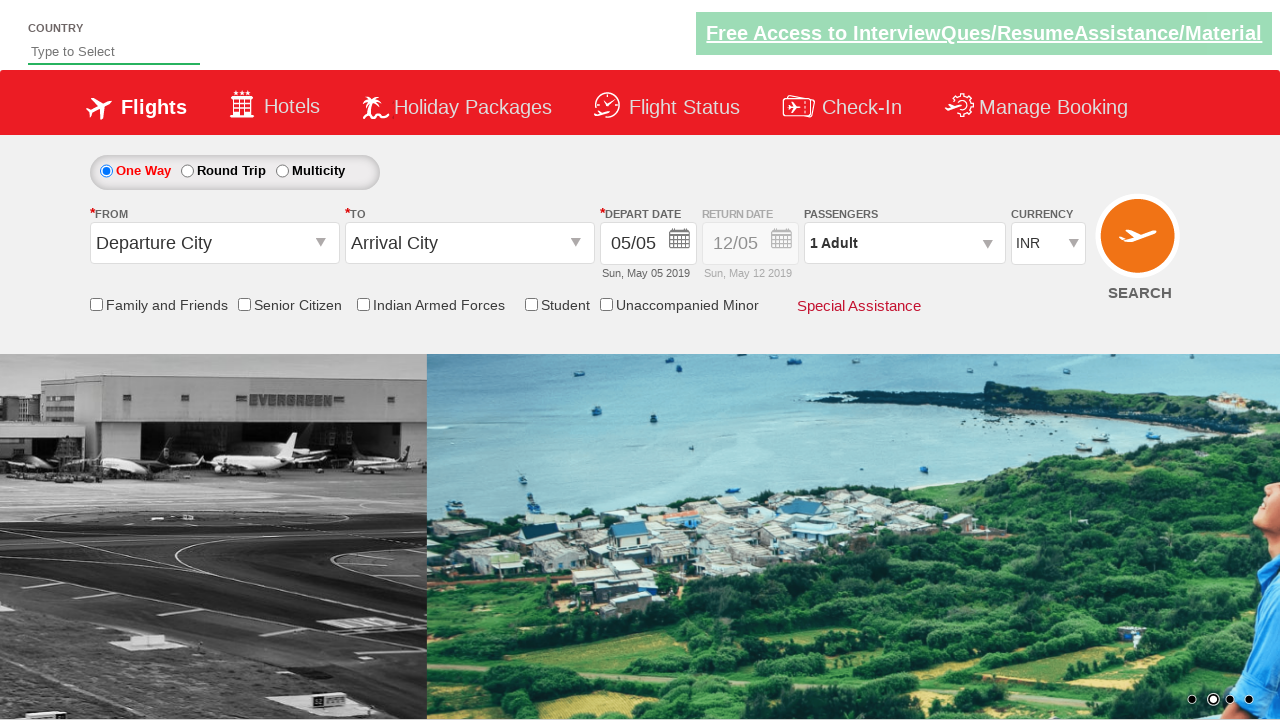

Verified senior citizen discount checkbox is initially unchecked
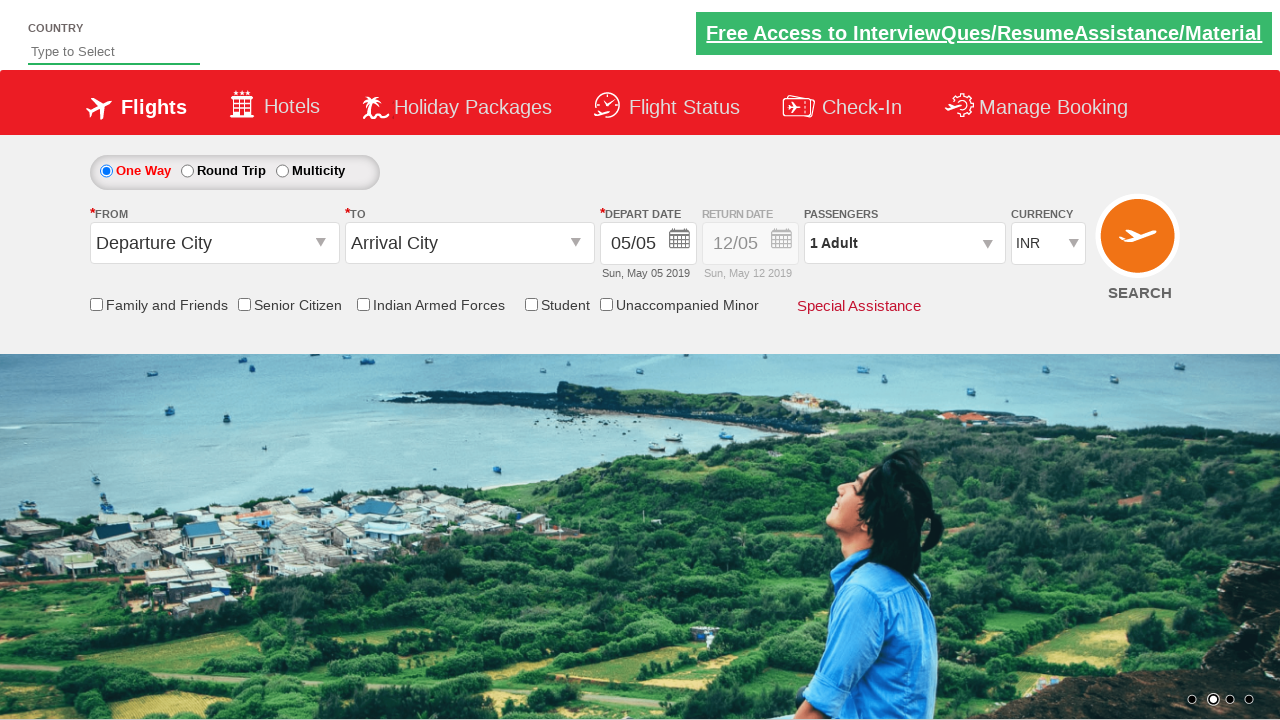

Clicked senior citizen discount checkbox at (244, 304) on input[name*='SeniorCitizenDiscount']
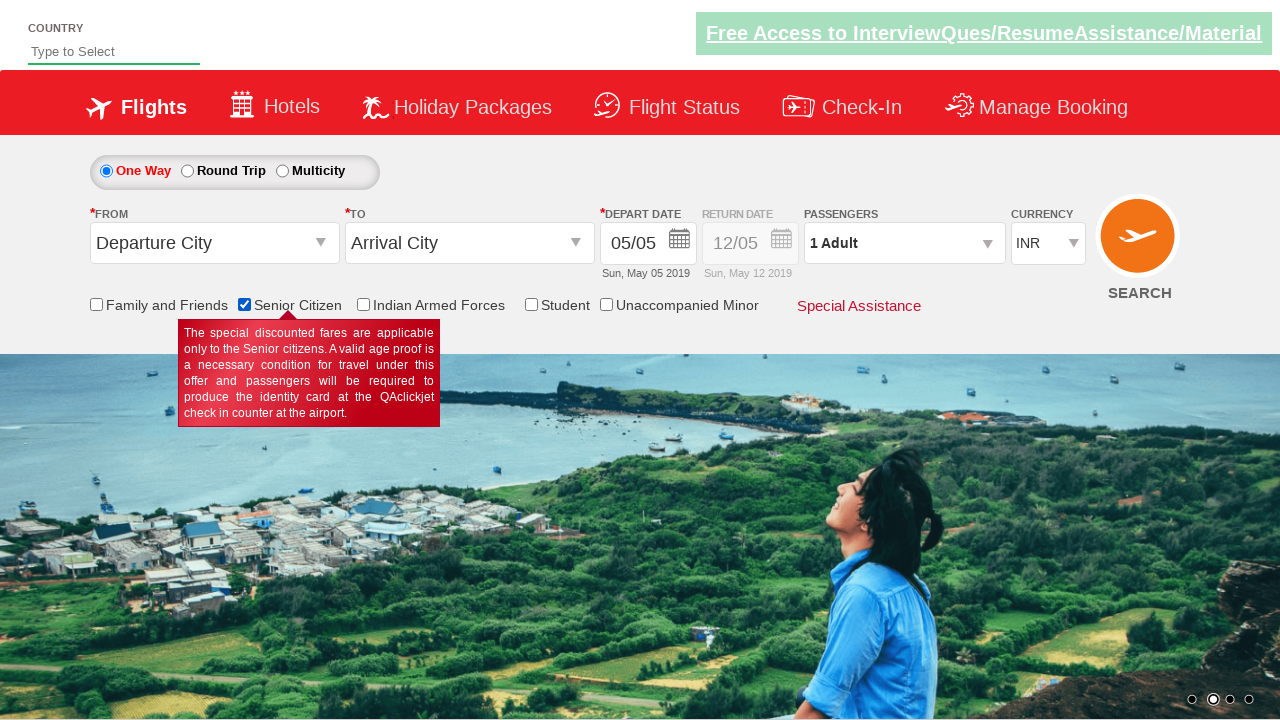

Verified senior citizen discount checkbox is now checked
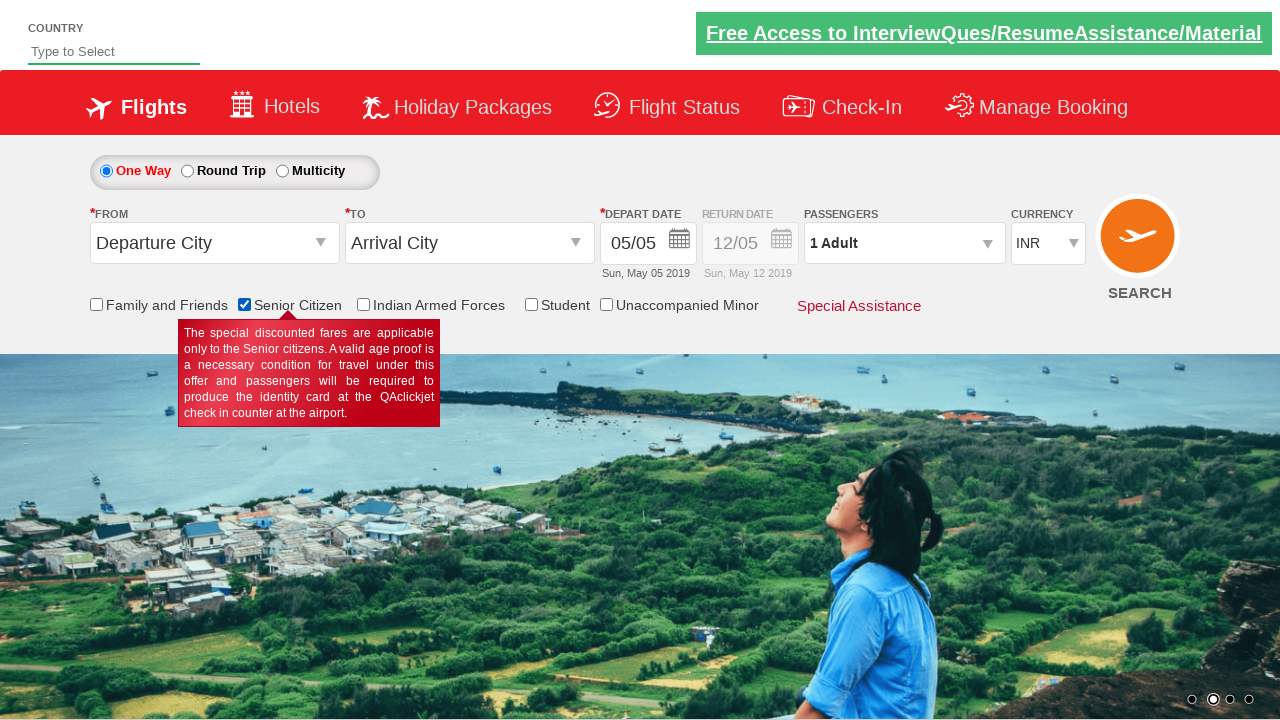

Clicked round trip radio button at (187, 171) on #ctl00_mainContent_rbtnl_Trip_1
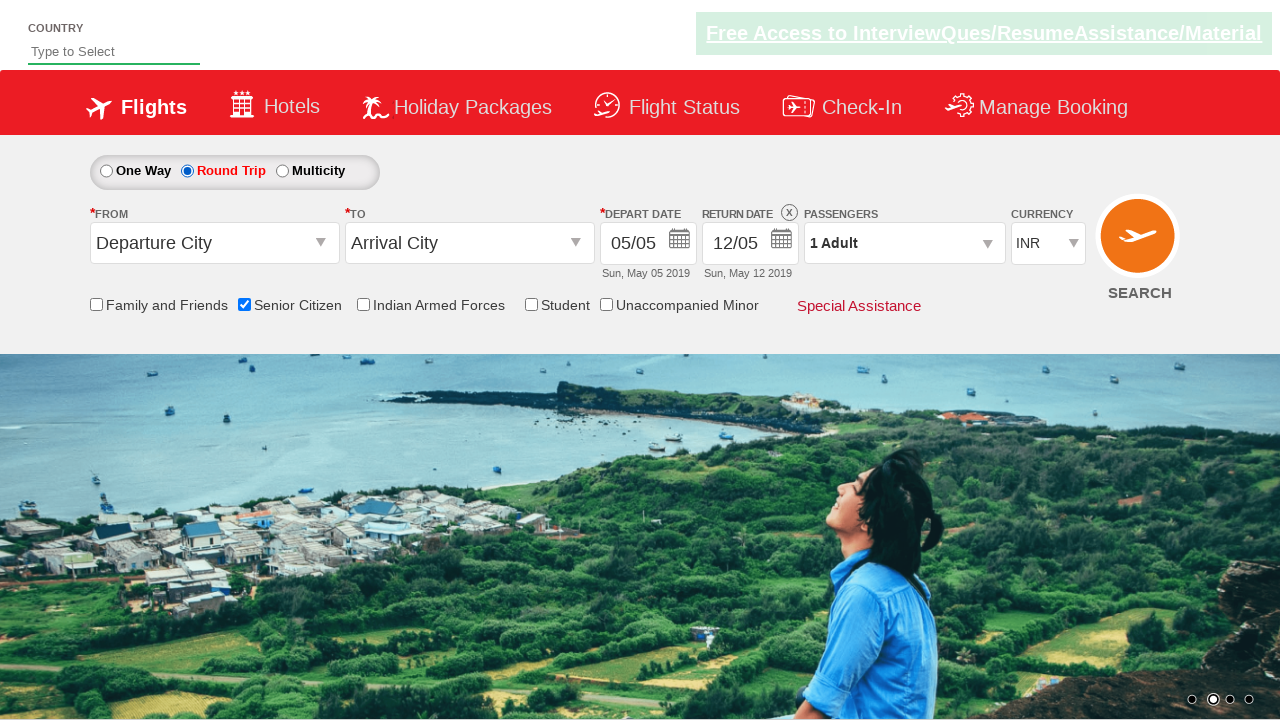

Verified return date field is enabled
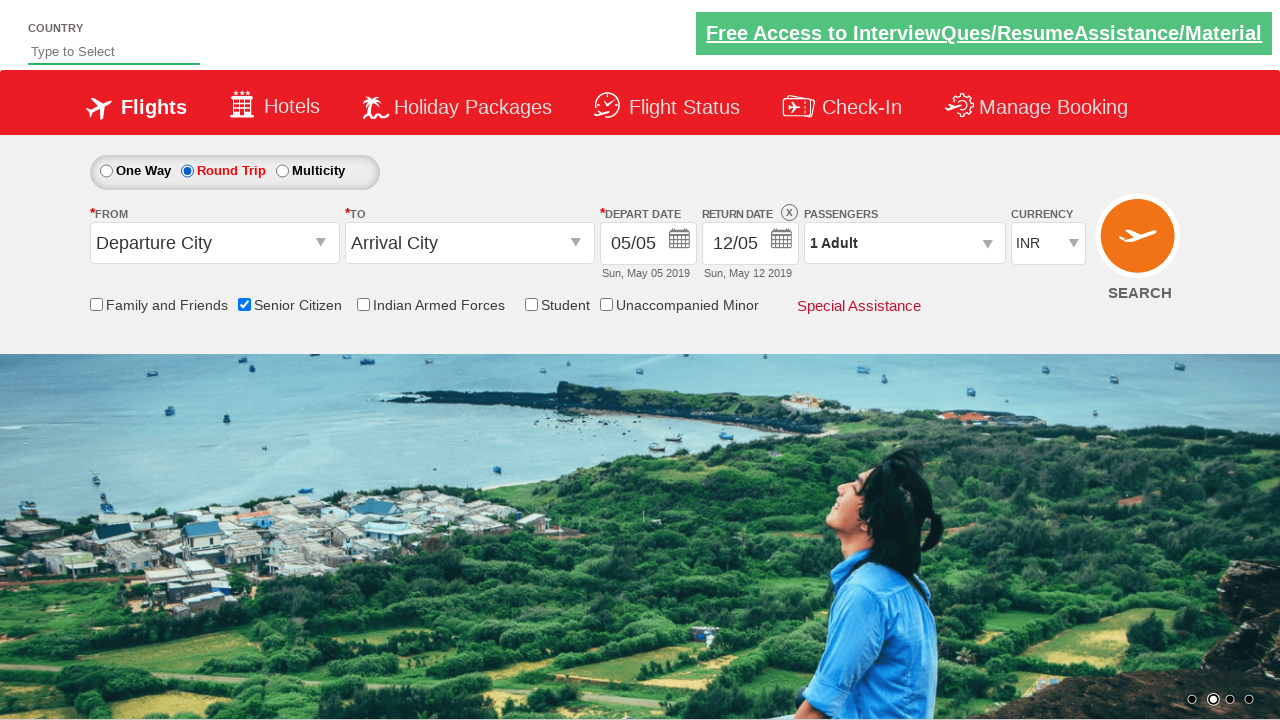

Retrieved total checkbox count: 6
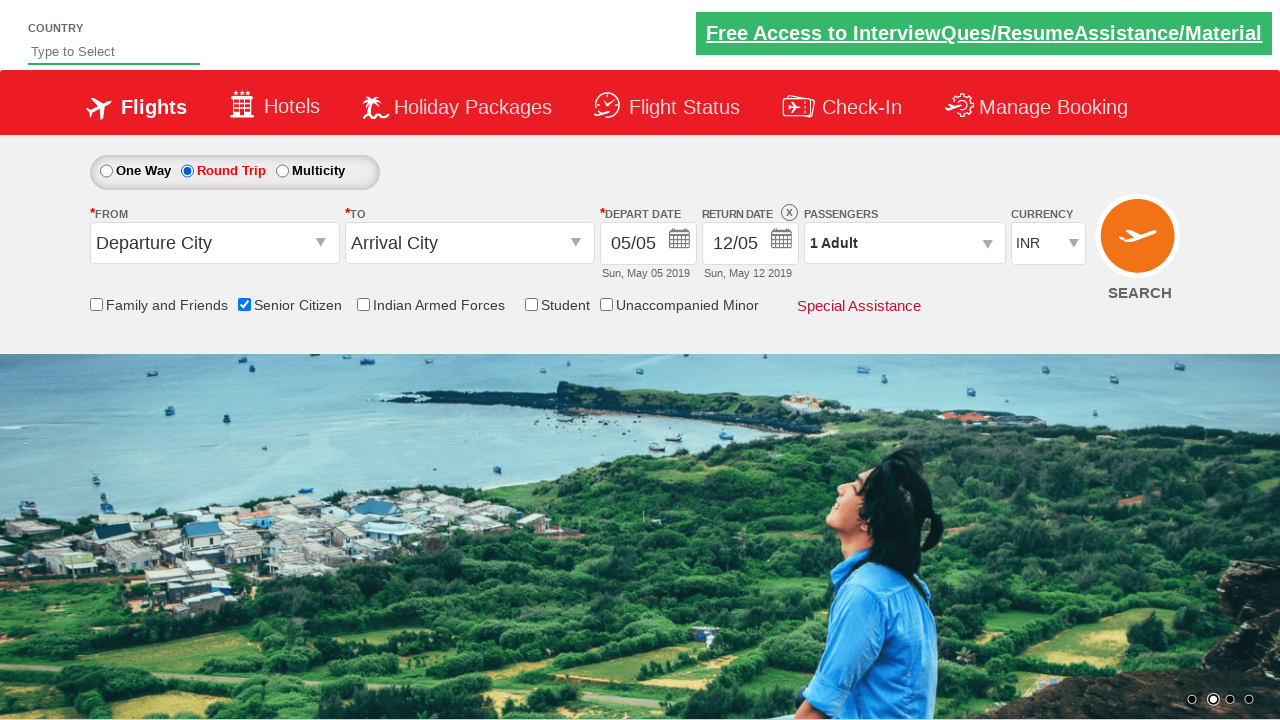

Clicked on passenger info dropdown at (904, 243) on #divpaxinfo
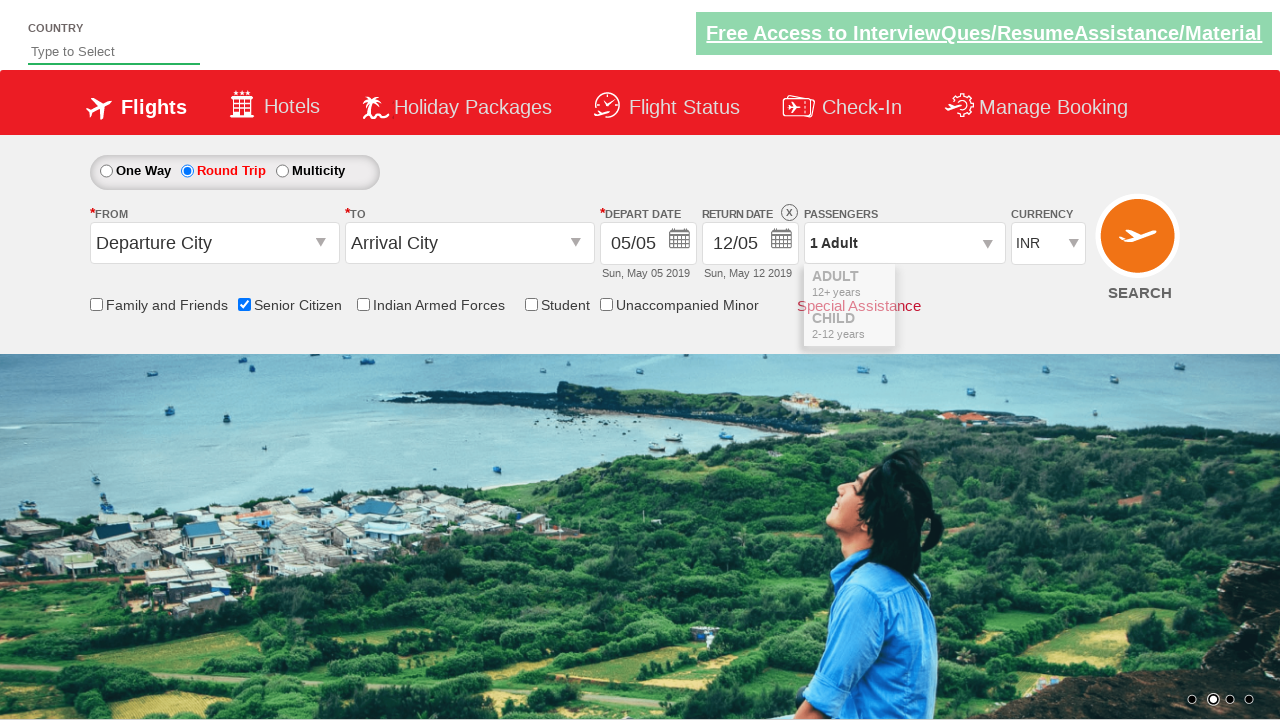

Waited for passenger dropdown to be interactive
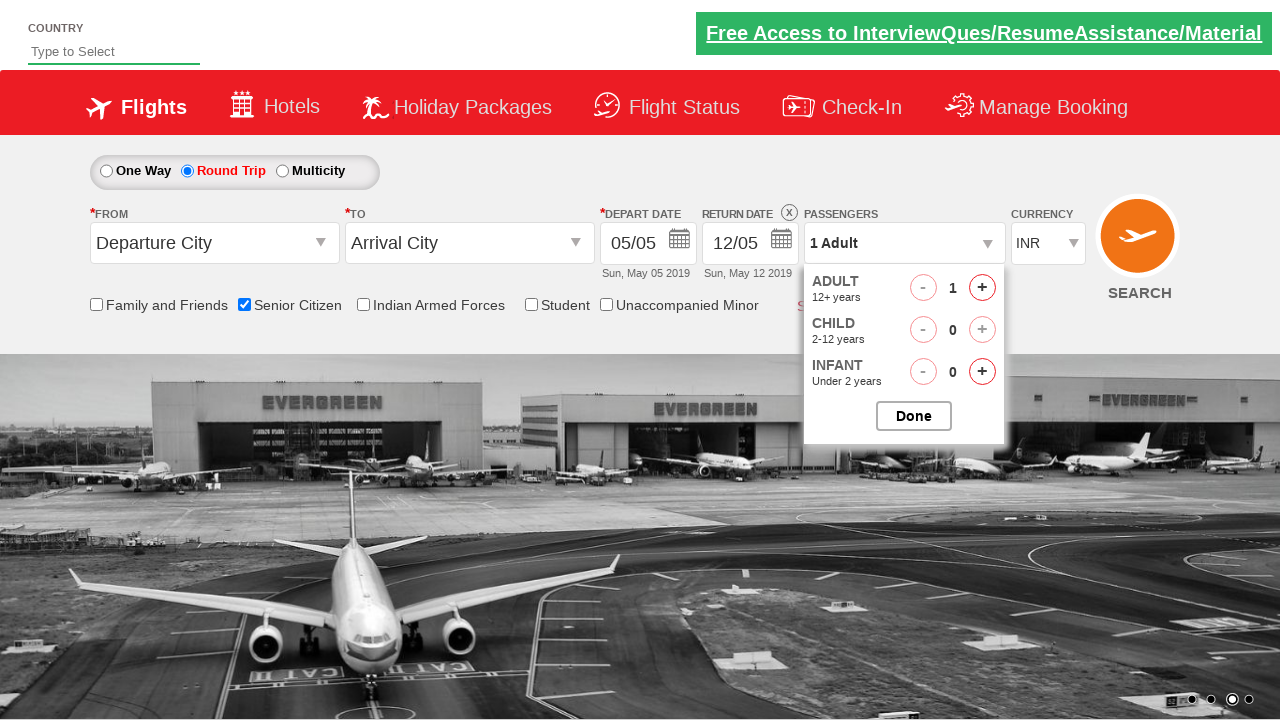

Clicked increment adult button (iteration 1/4) at (982, 288) on #hrefIncAdt
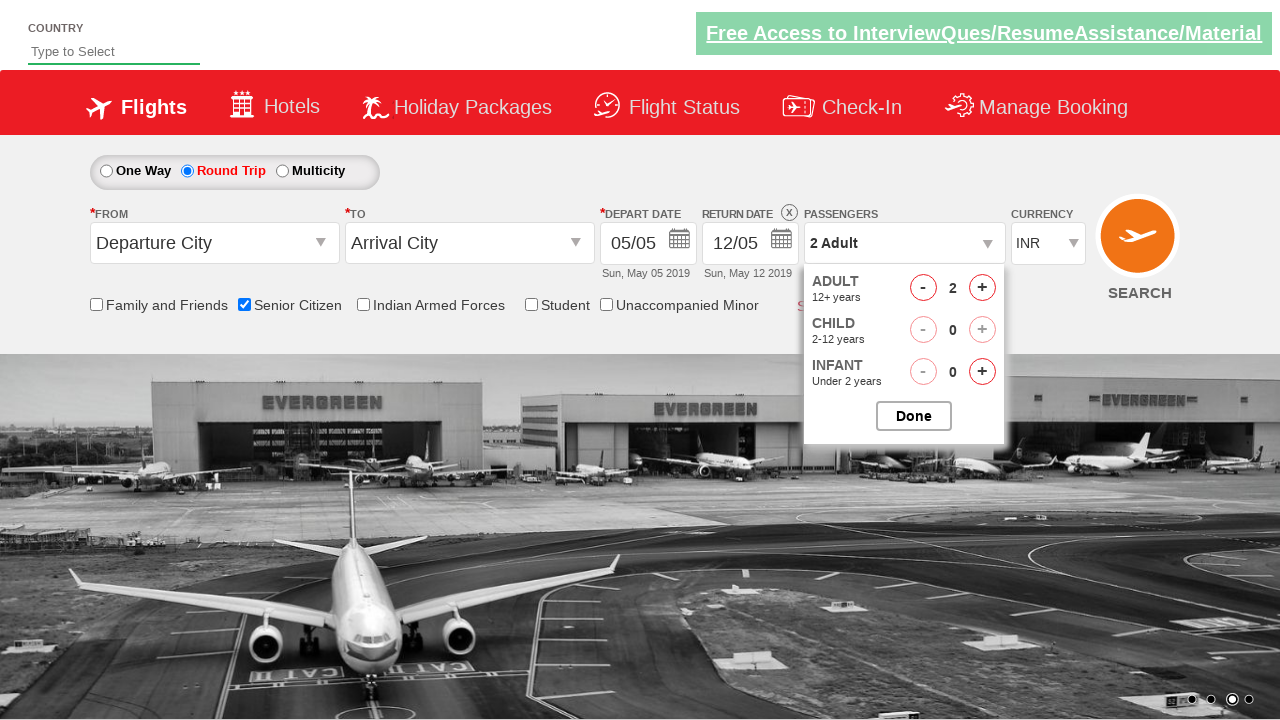

Clicked increment adult button (iteration 2/4) at (982, 288) on #hrefIncAdt
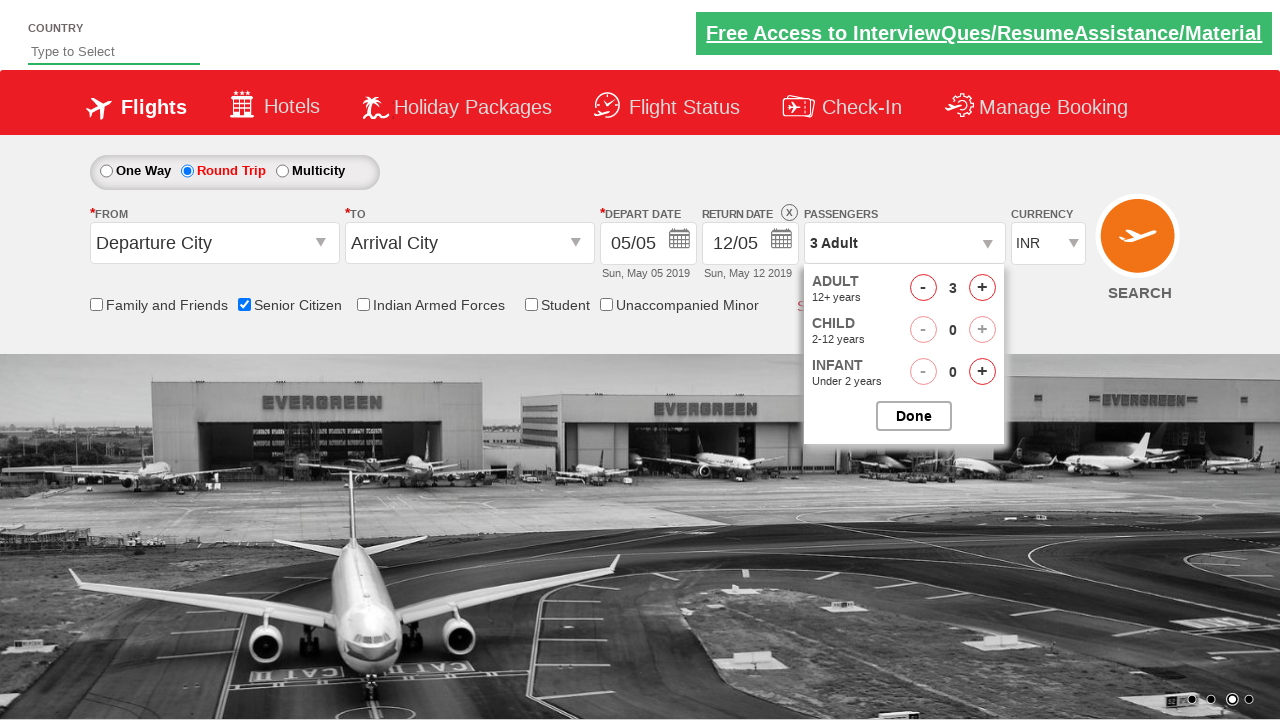

Clicked increment adult button (iteration 3/4) at (982, 288) on #hrefIncAdt
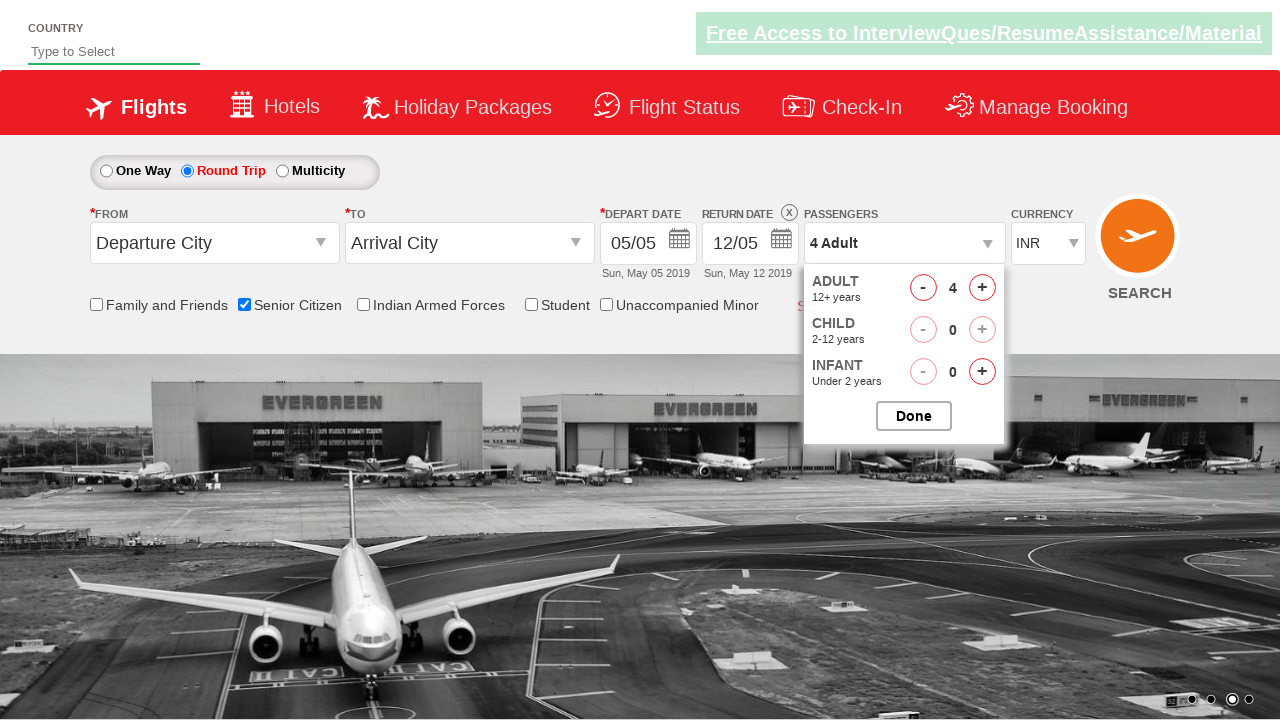

Clicked increment adult button (iteration 4/4) at (982, 288) on #hrefIncAdt
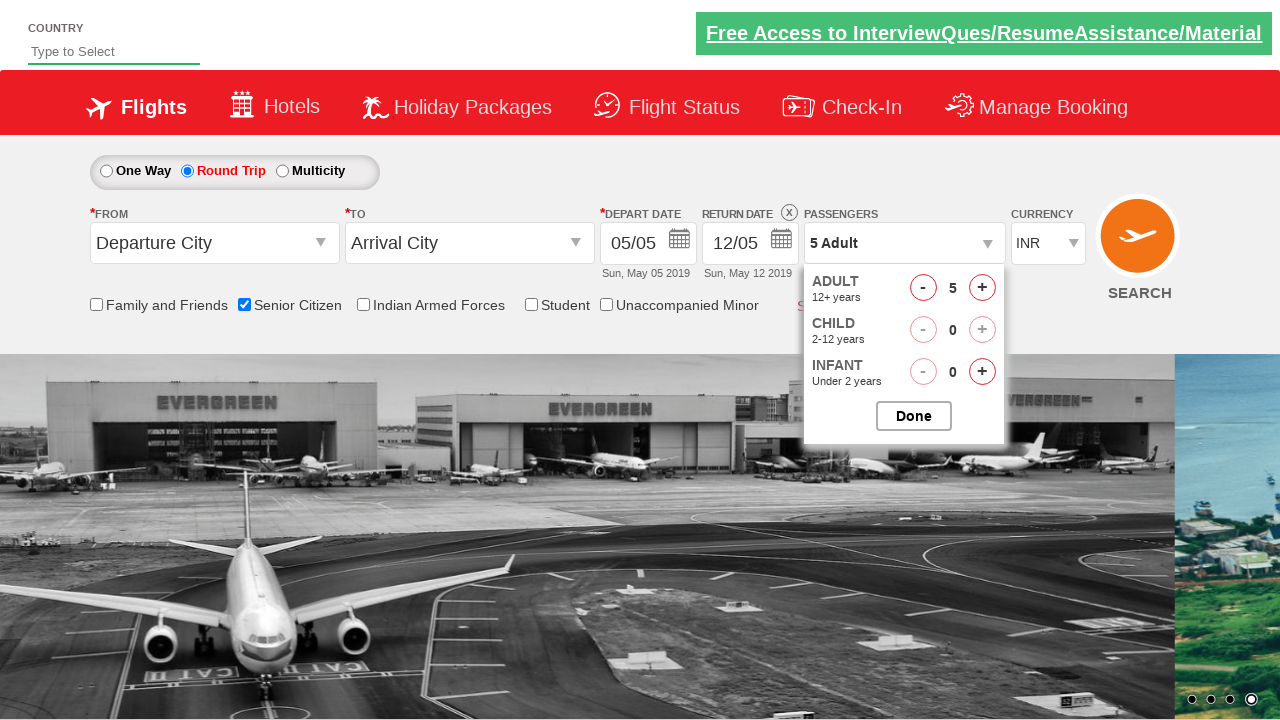

Closed passenger selection dropdown at (914, 416) on #btnclosepaxoption
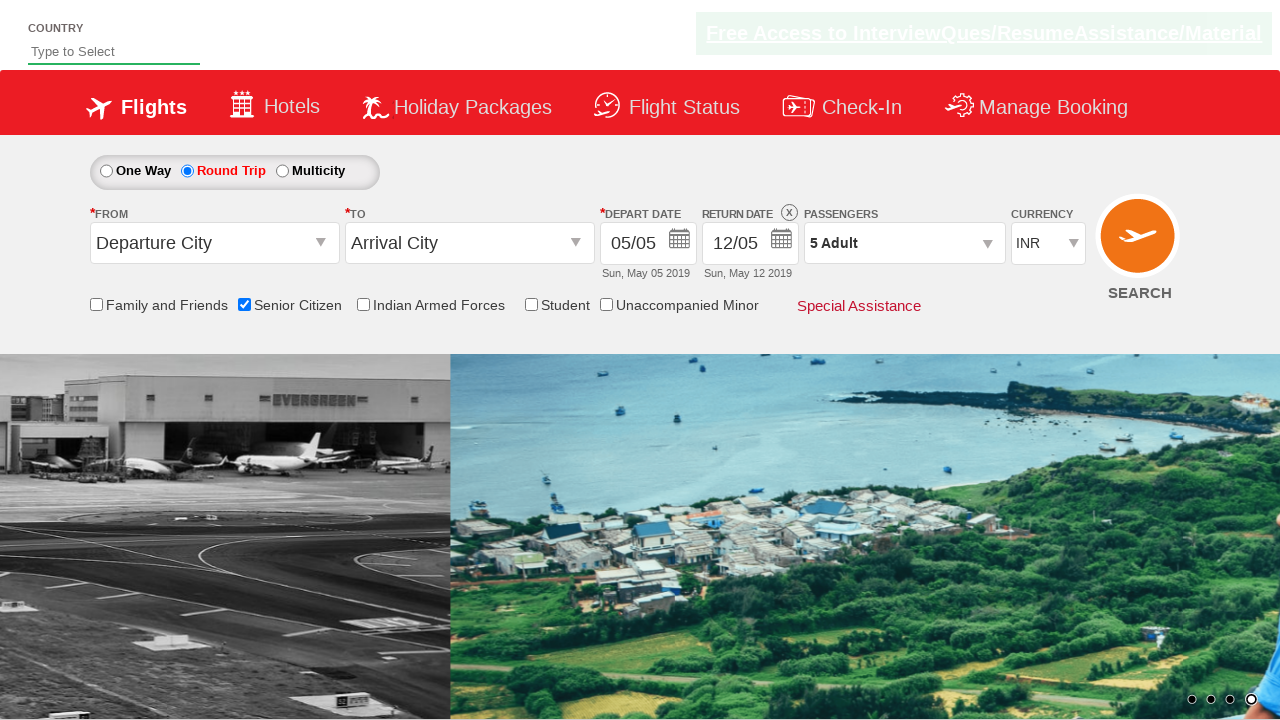

Verified passenger count displays '5 Adult'
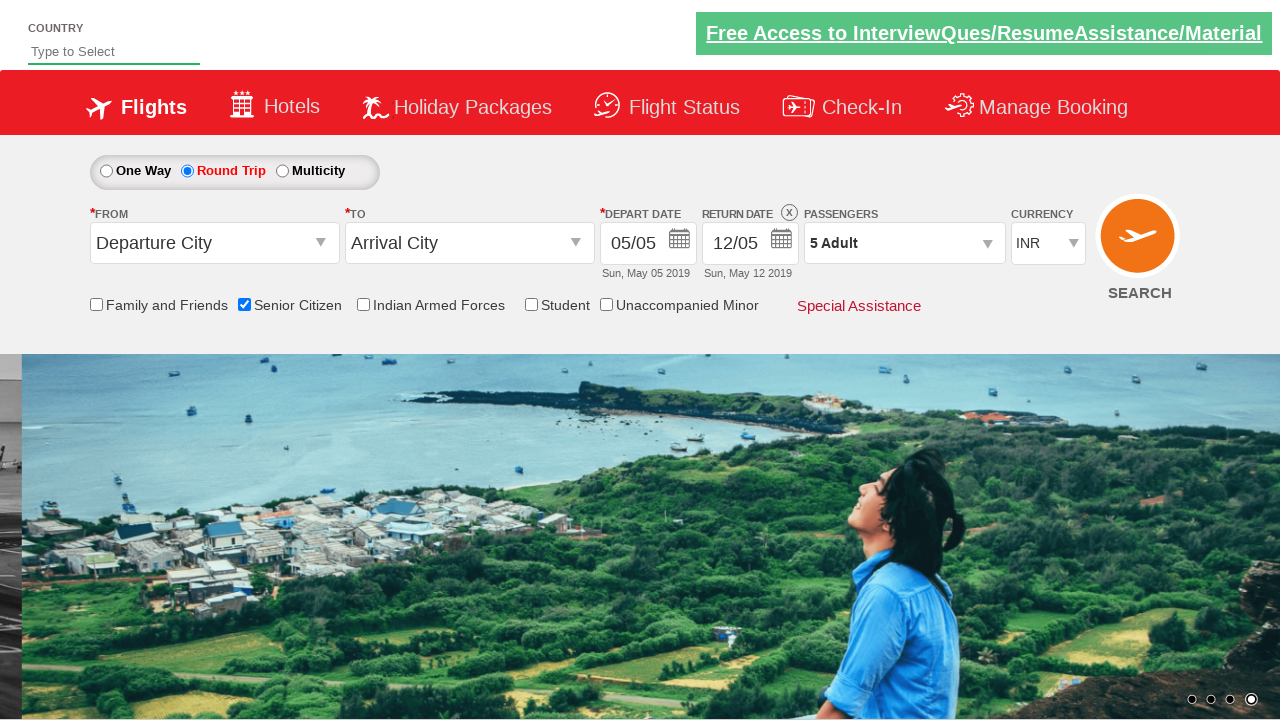

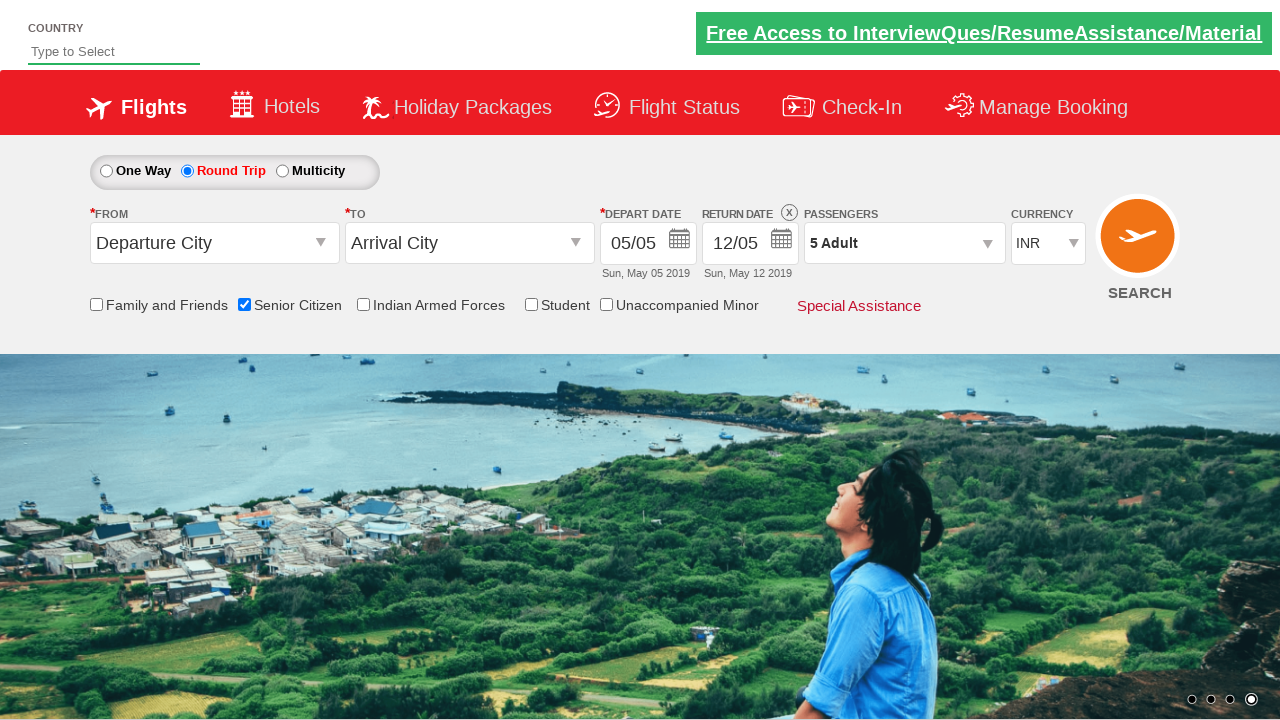